Tests adding a todo item to a todo application by entering text in the input field and pressing Enter, then verifying the todo was added.

Starting URL: https://lambdatest.github.io/sample-todo-app/

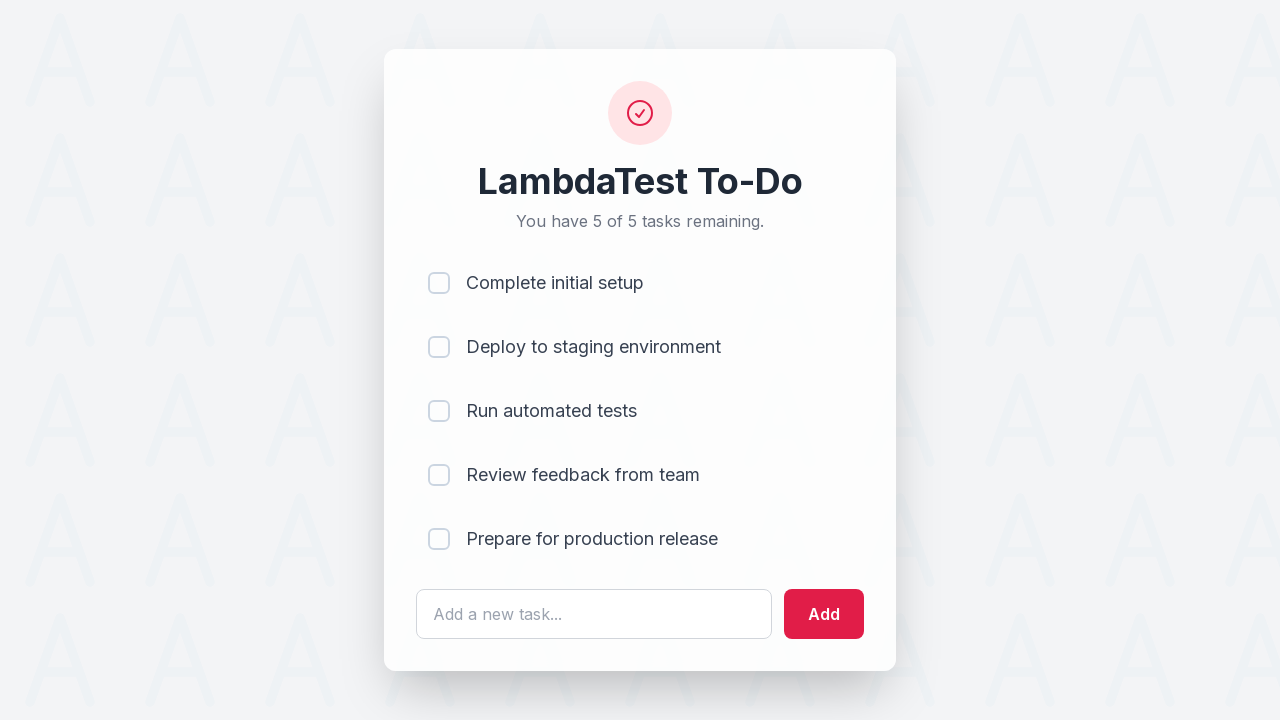

Filled todo input field with 'Learn Selenium' on #sampletodotext
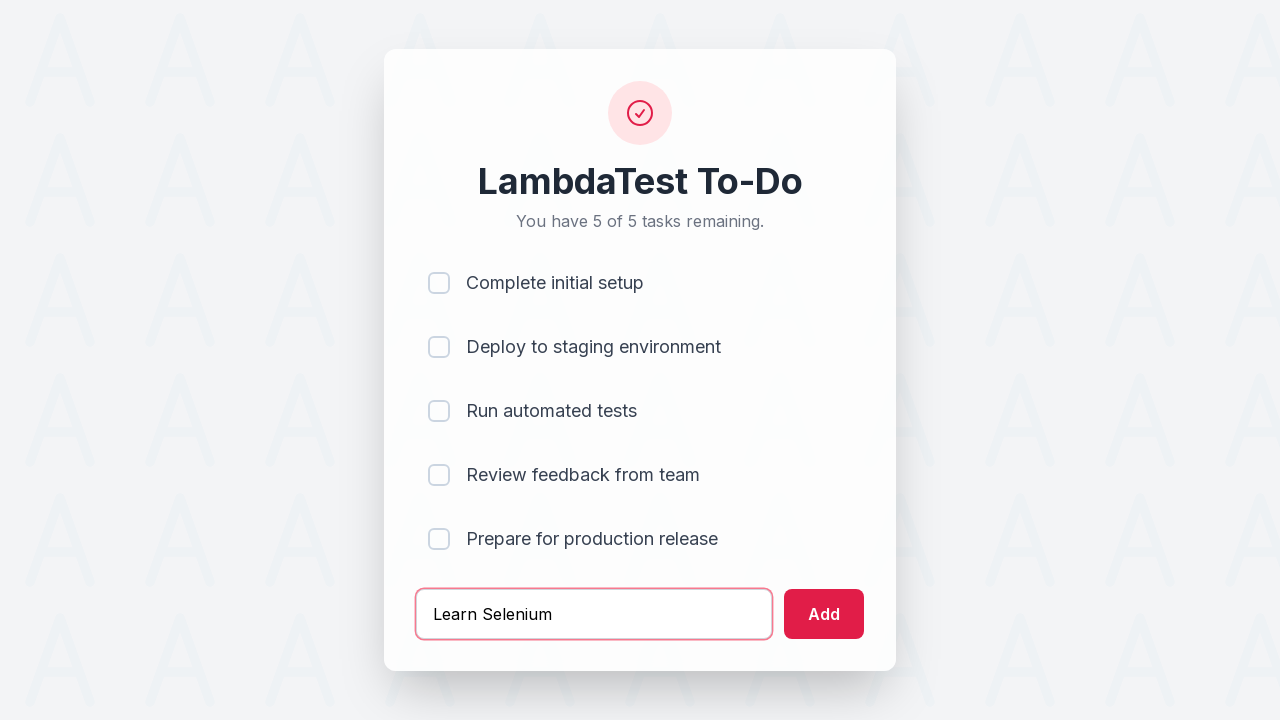

Pressed Enter to add the todo item on #sampletodotext
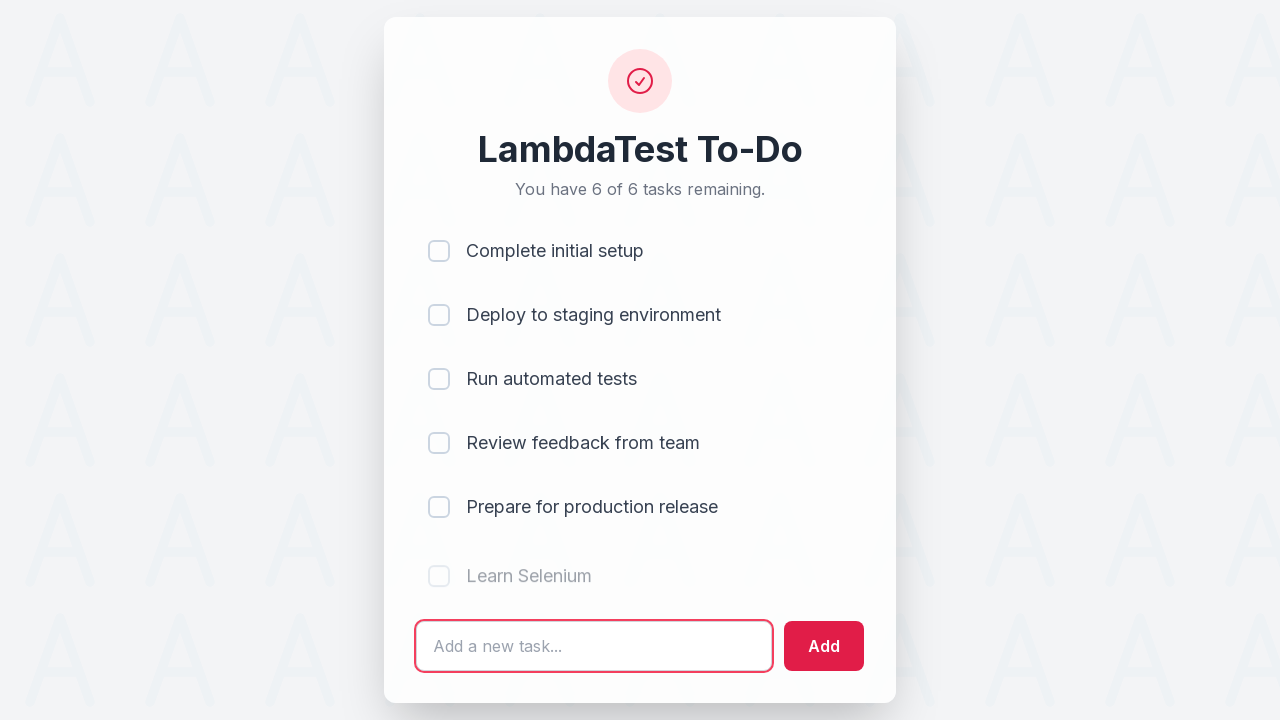

Verified the new todo item appears in the list
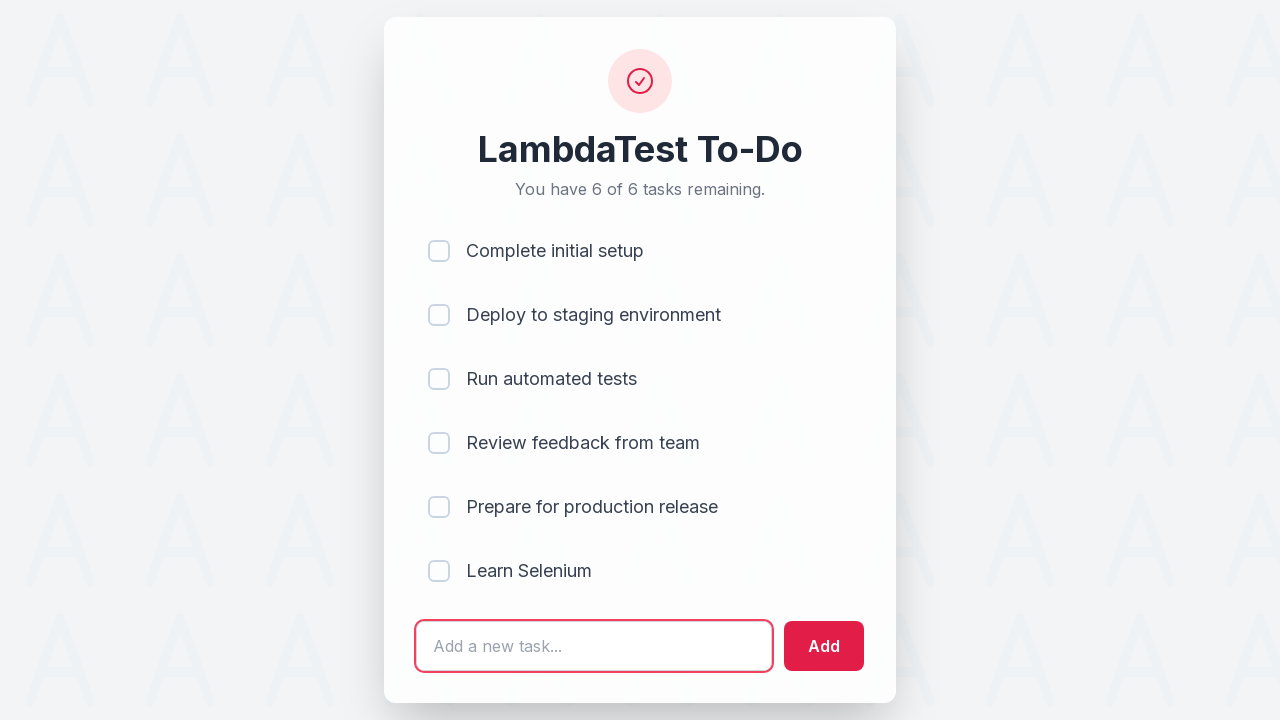

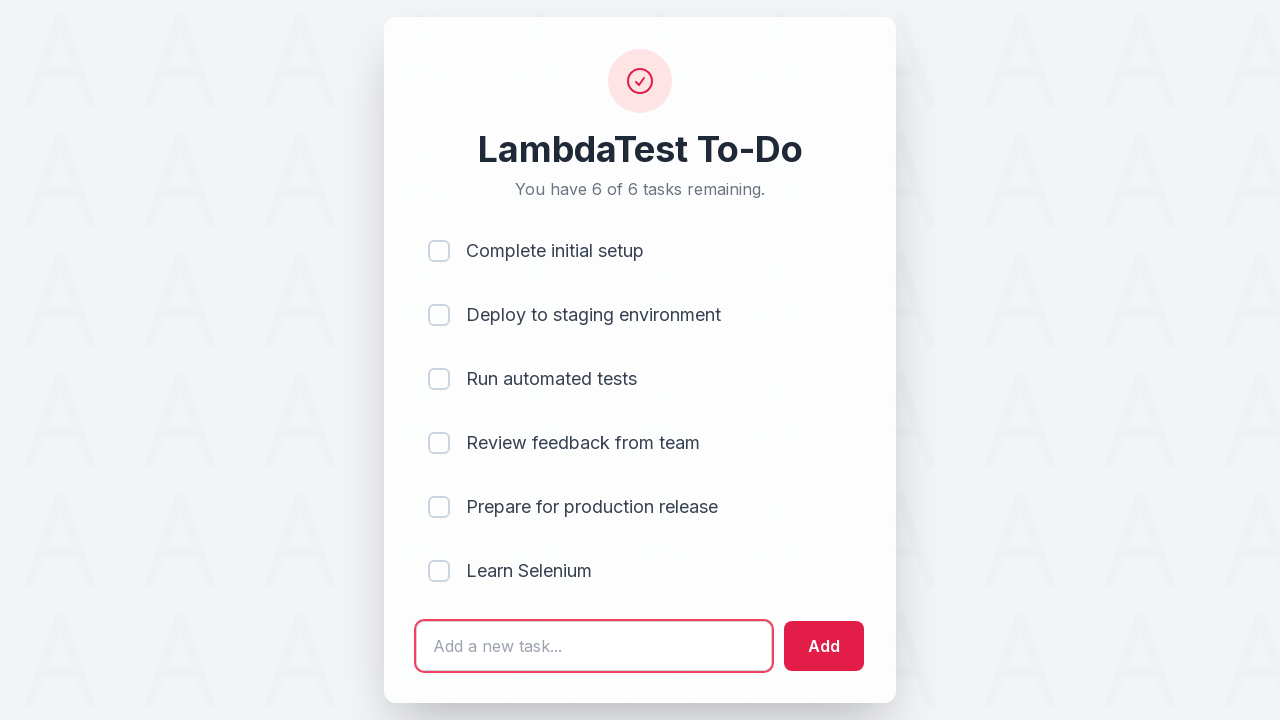